Navigates to the SDET Live website and loads the page

Starting URL: https://sdet.live

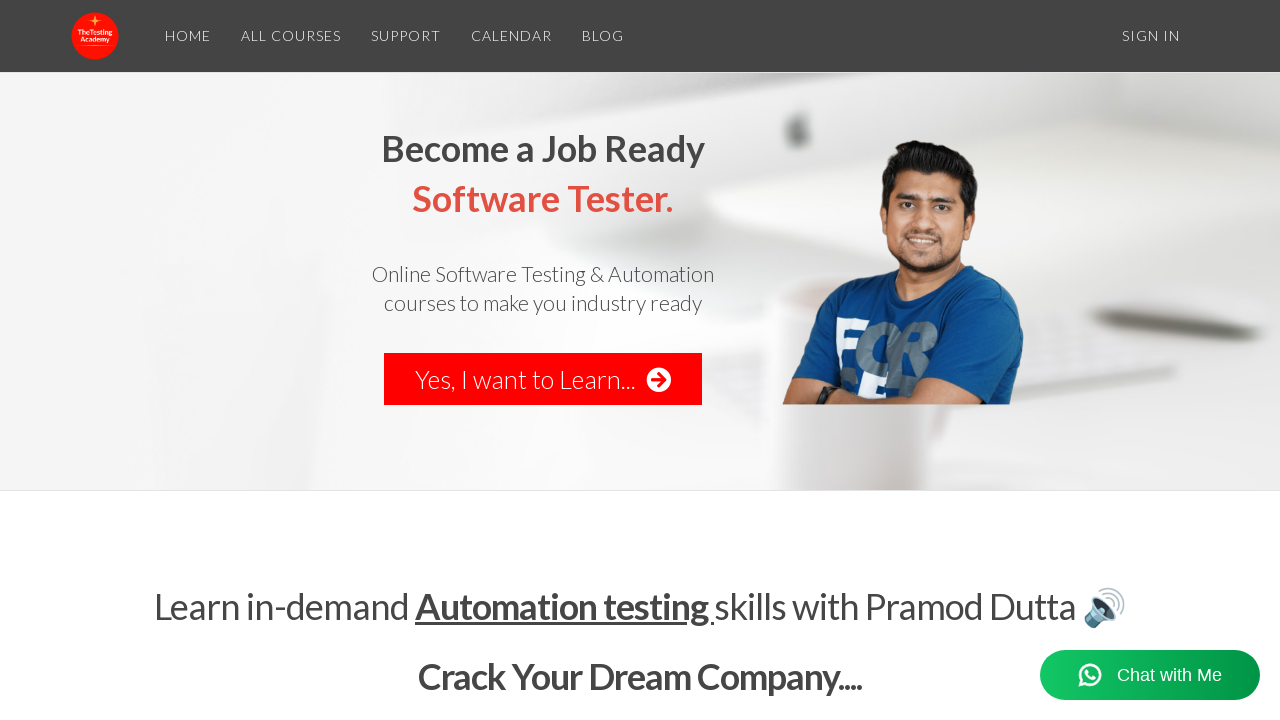

Navigated to SDET Live website at https://sdet.live
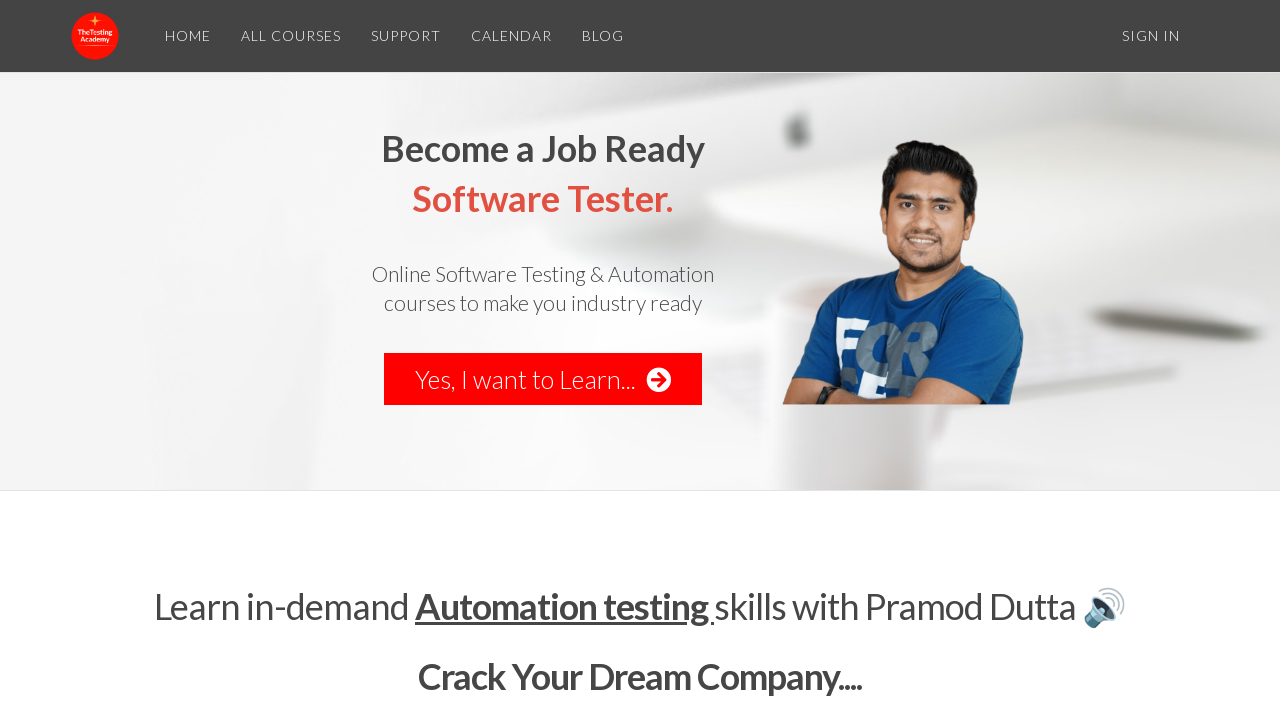

Page fully loaded - DOM content rendered
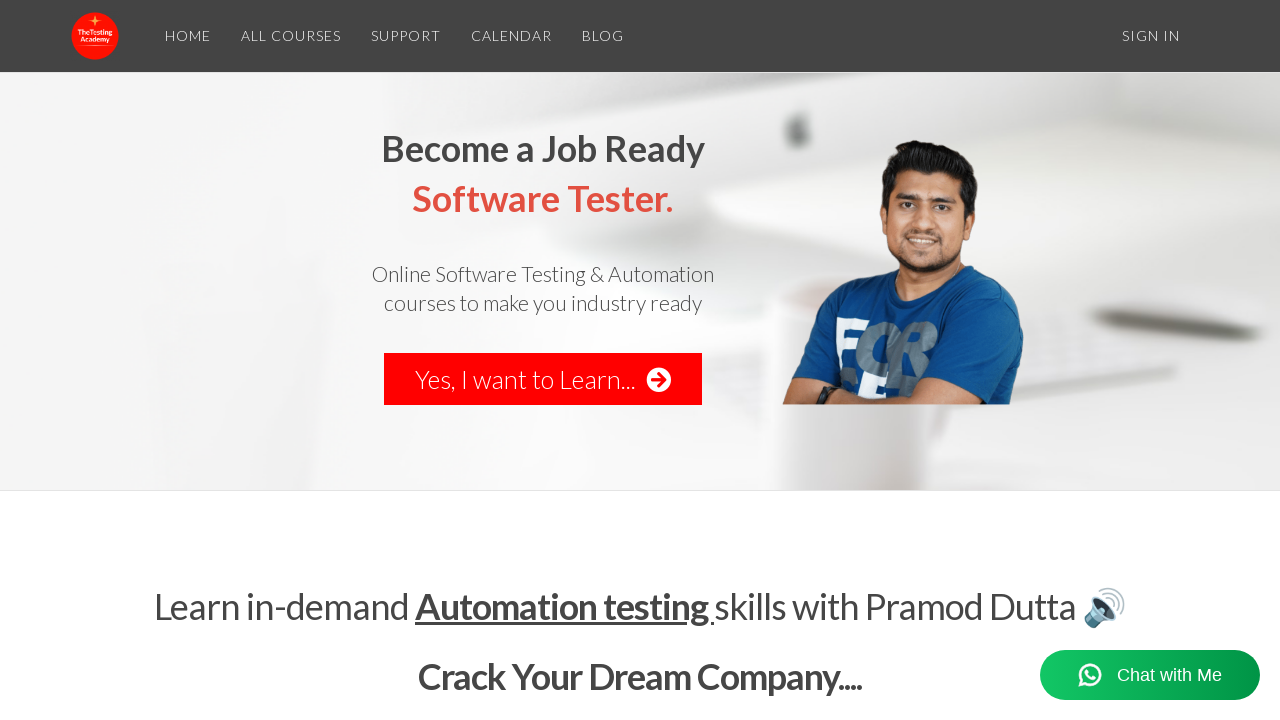

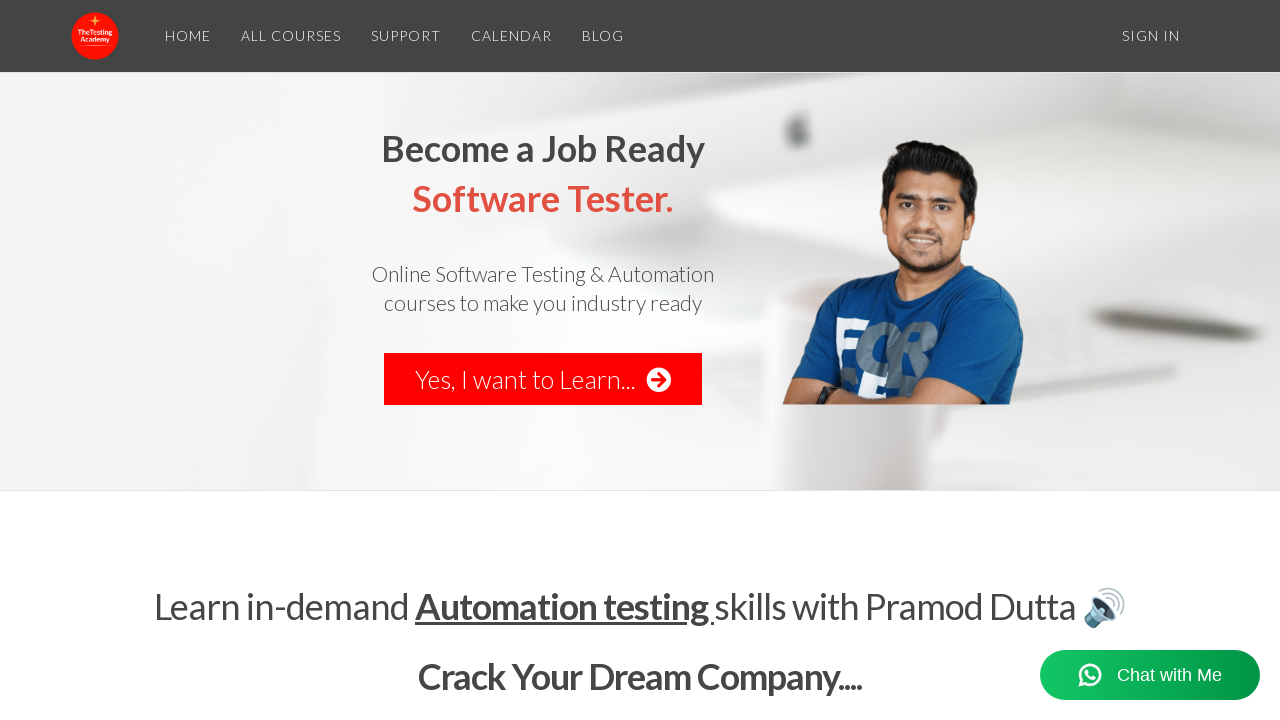